Tests checking multiple checkboxes on the TestCafe example page and verifies each checkbox becomes checked

Starting URL: https://devexpress.github.io/testcafe/example/

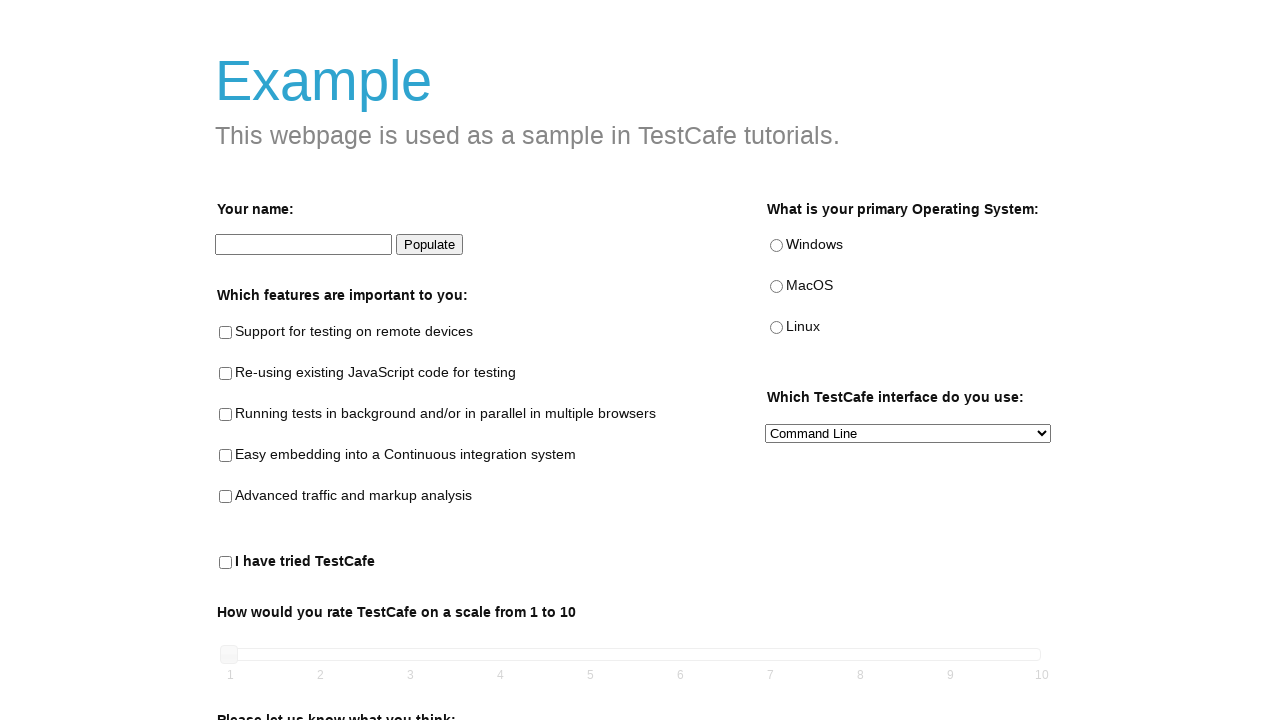

Checked the remote testing checkbox at (226, 333) on internal:testid=[data-testid="remote-testing-checkbox"s]
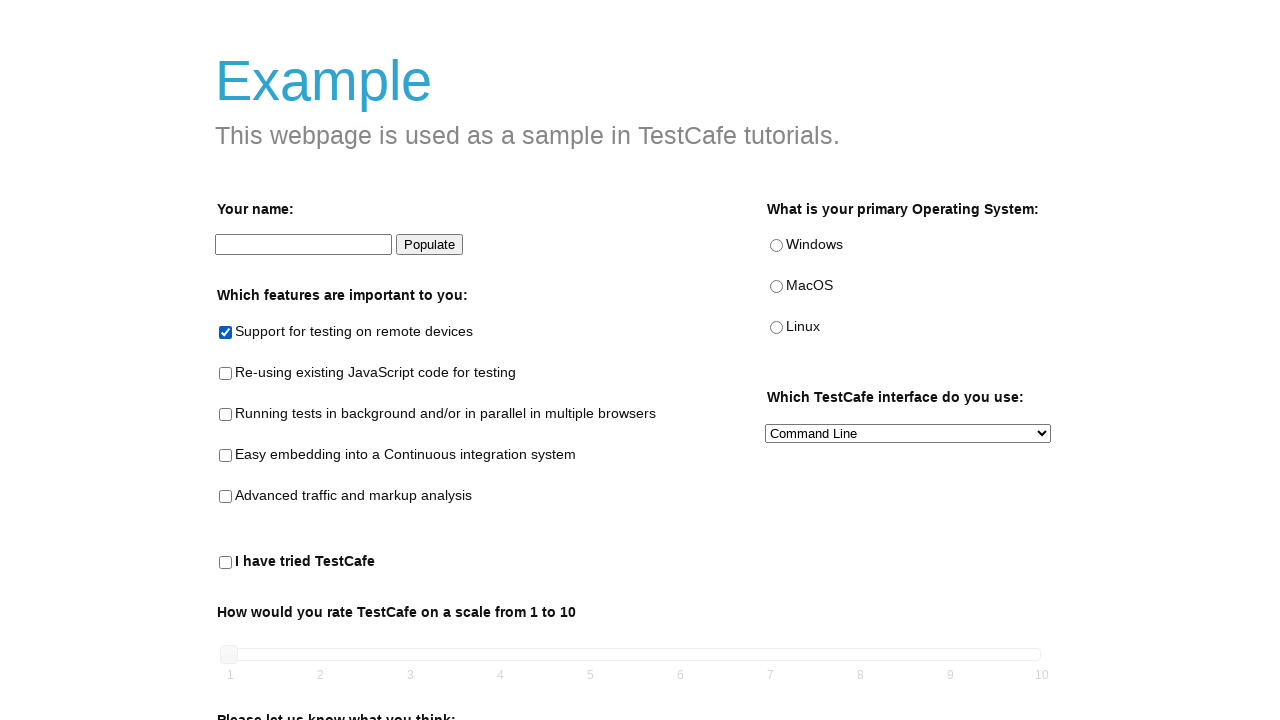

Checked the parallel testing checkbox at (226, 415) on internal:testid=[data-testid="parallel-testing-checkbox"s]
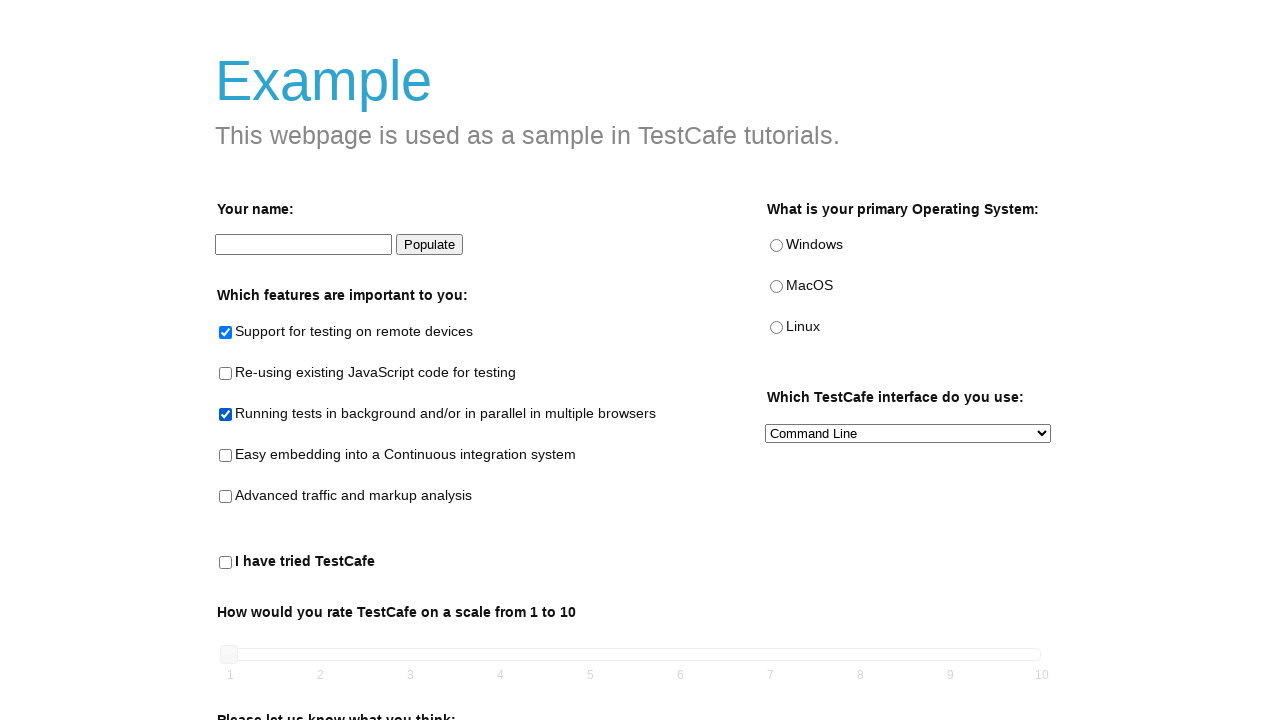

Checked the analysis checkbox at (226, 497) on internal:testid=[data-testid="analysis-checkbox"s]
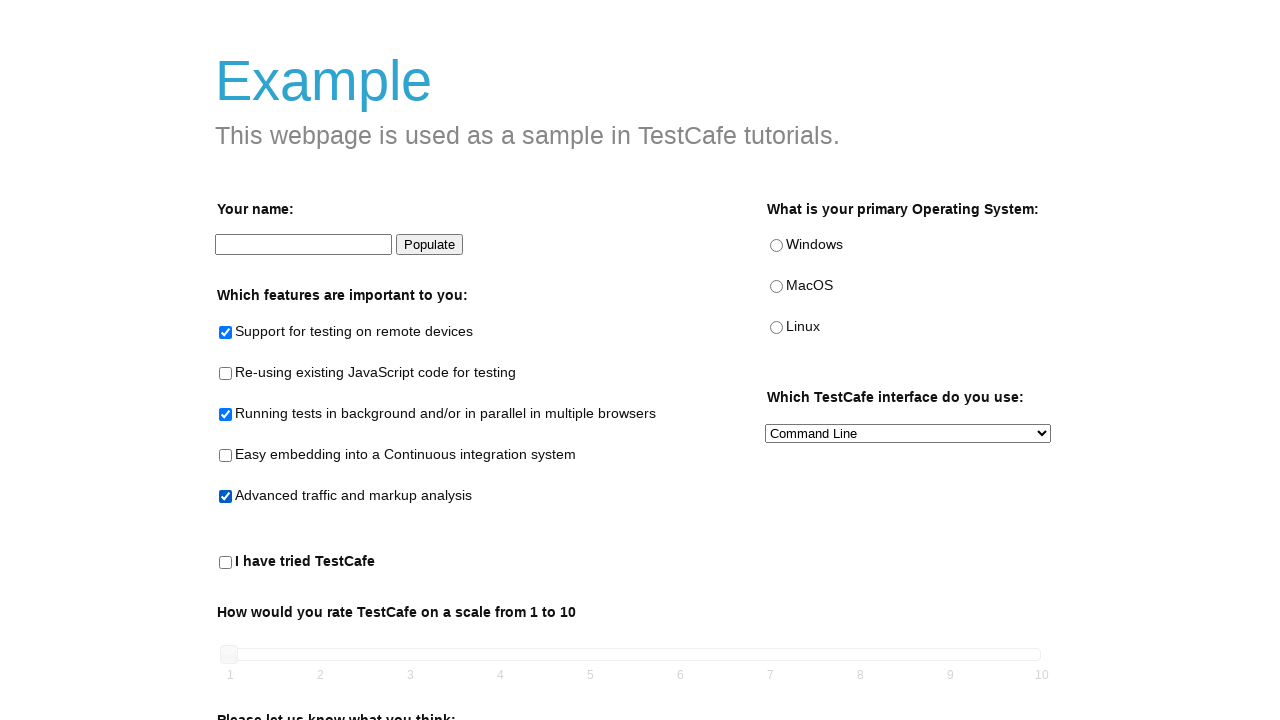

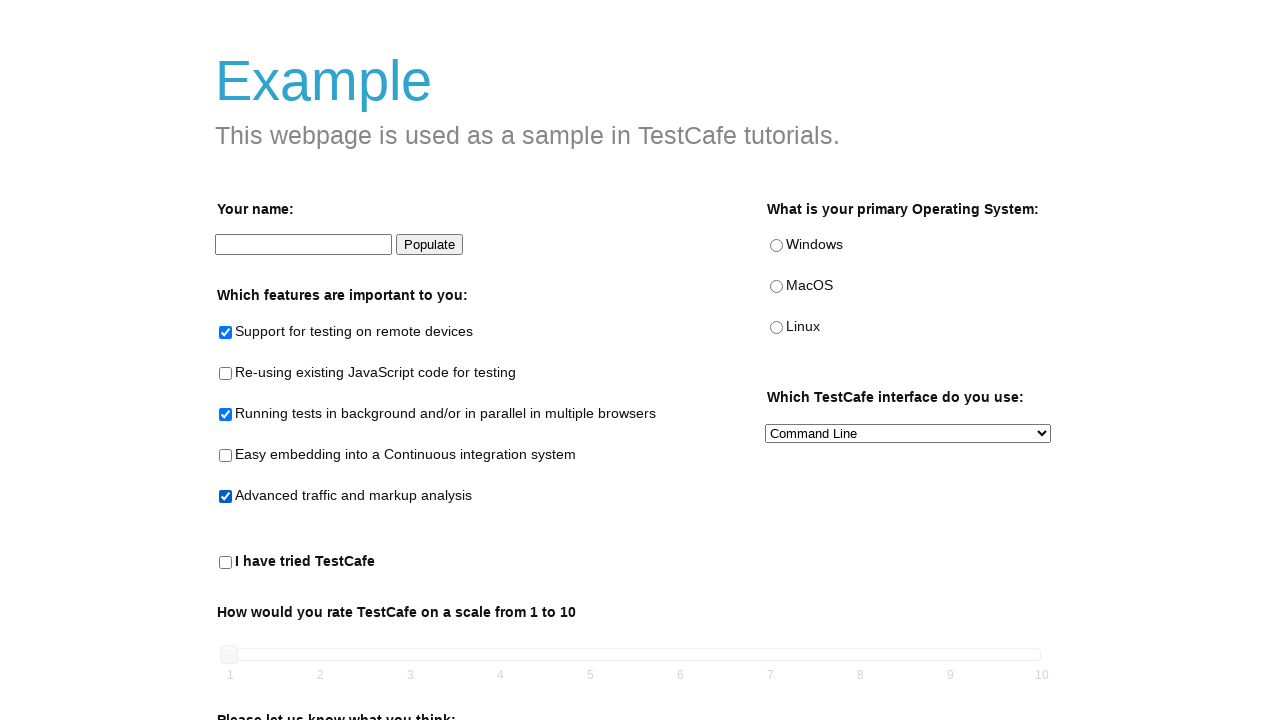